Tests keyboard key press functionality by sending ENTER and F1 keys to the page

Starting URL: https://the-internet.herokuapp.com/key_presses

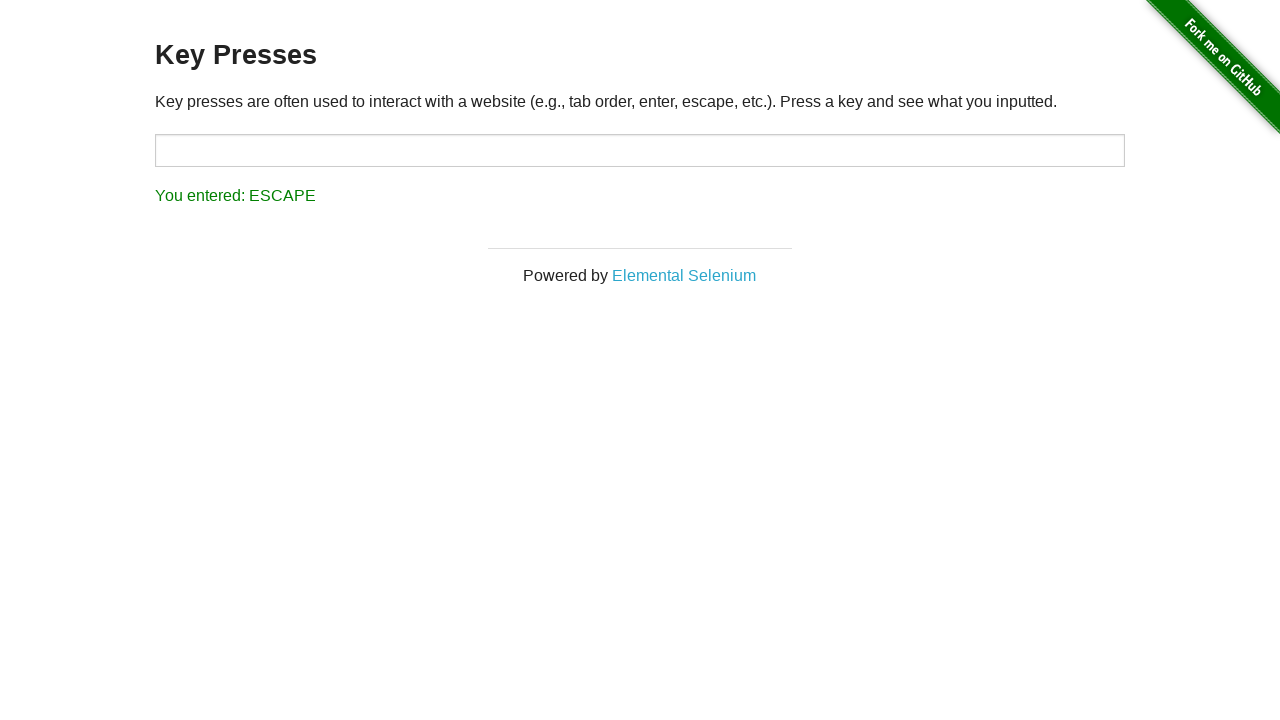

Navigated to key presses test page
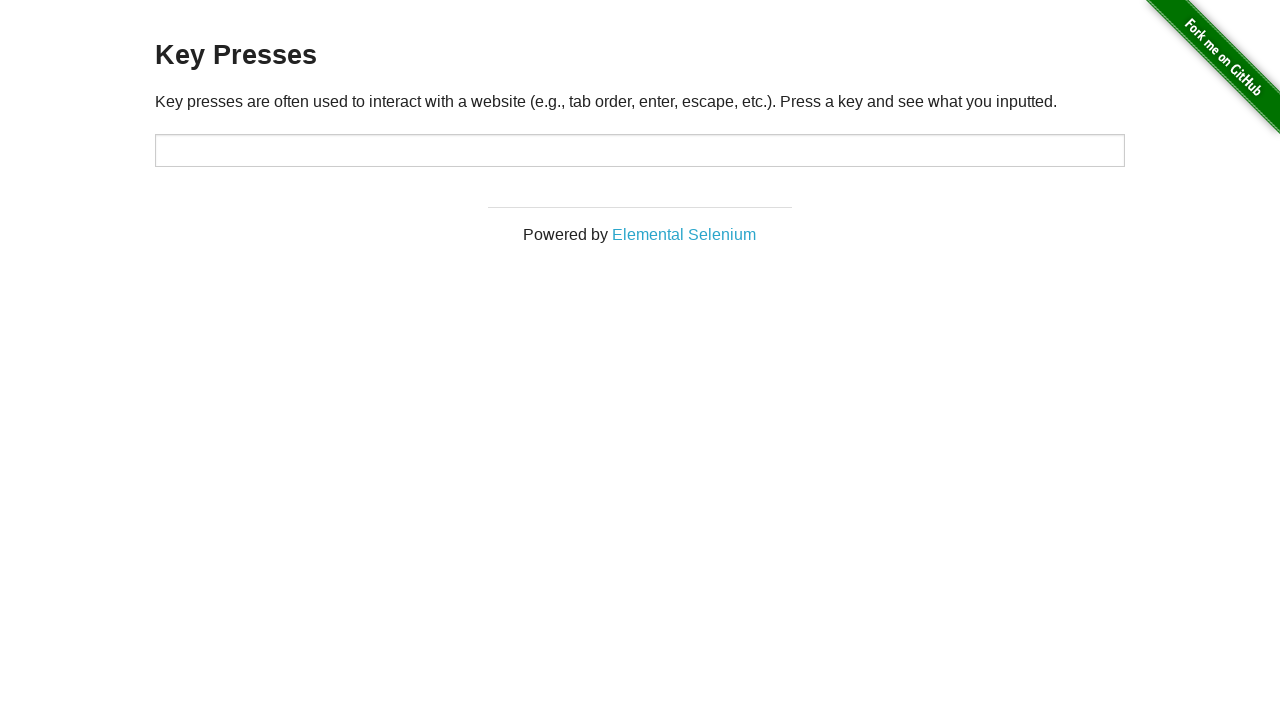

Pressed ENTER key
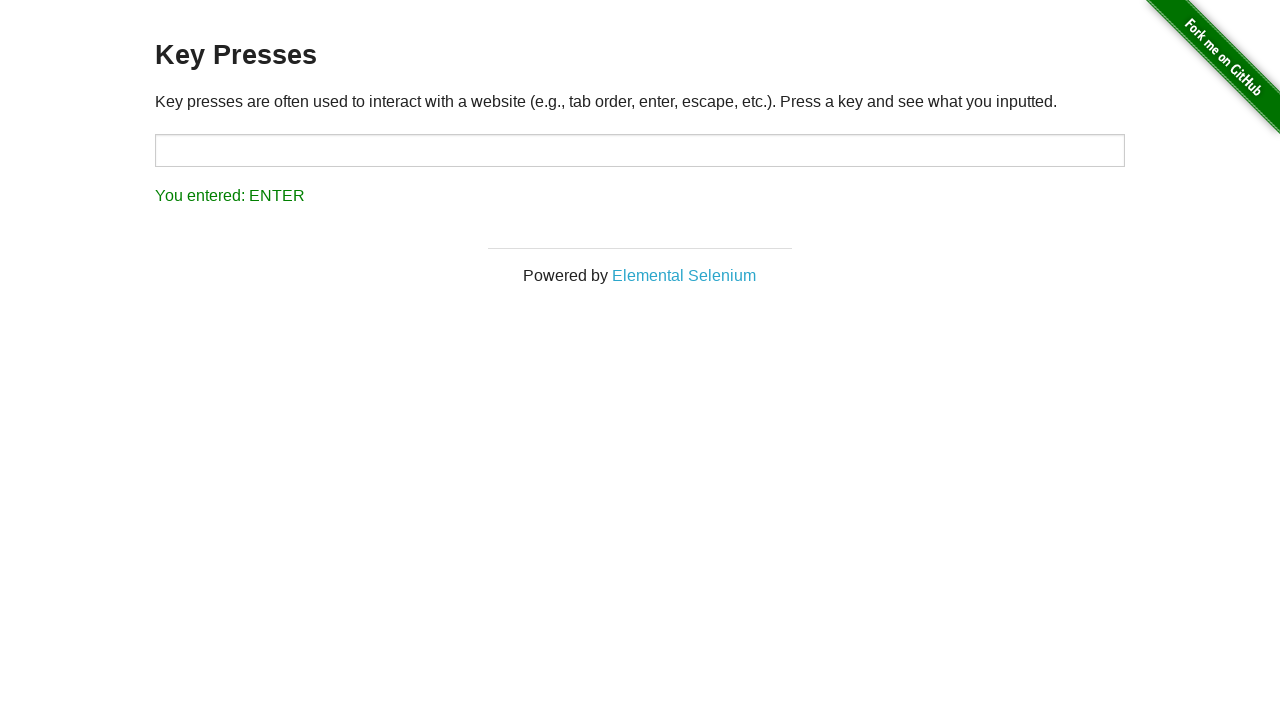

Pressed F1 key
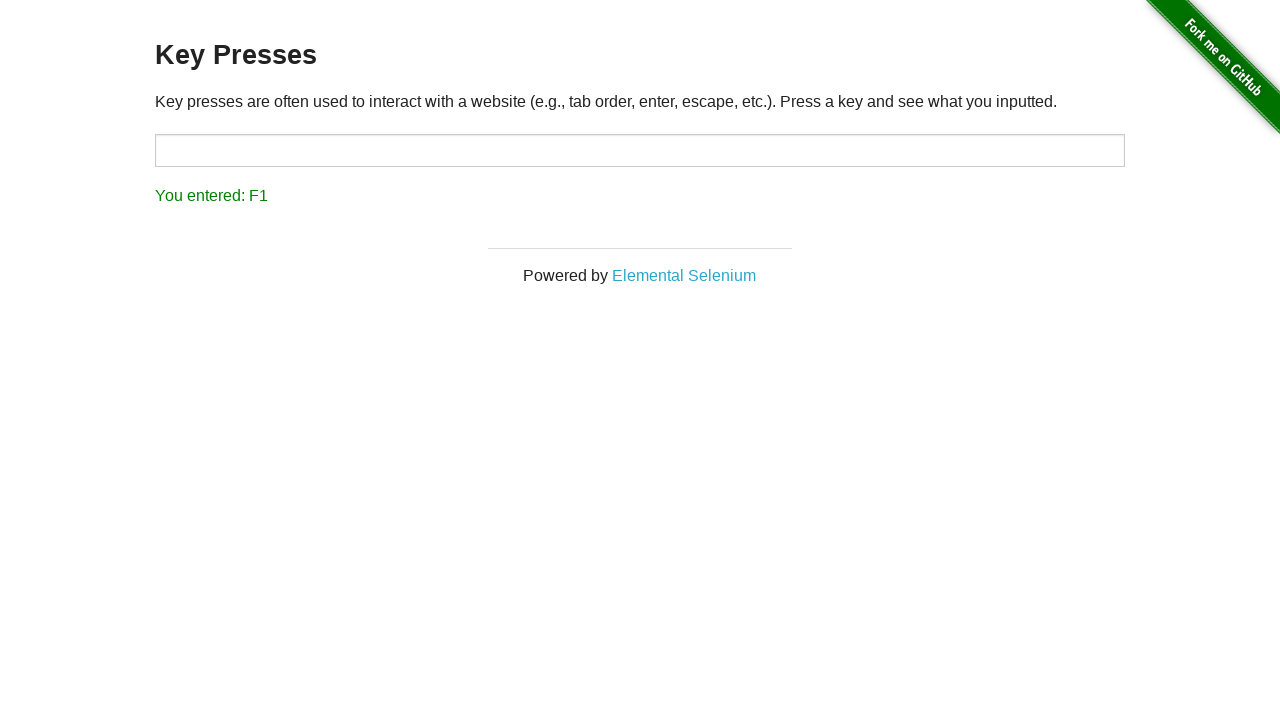

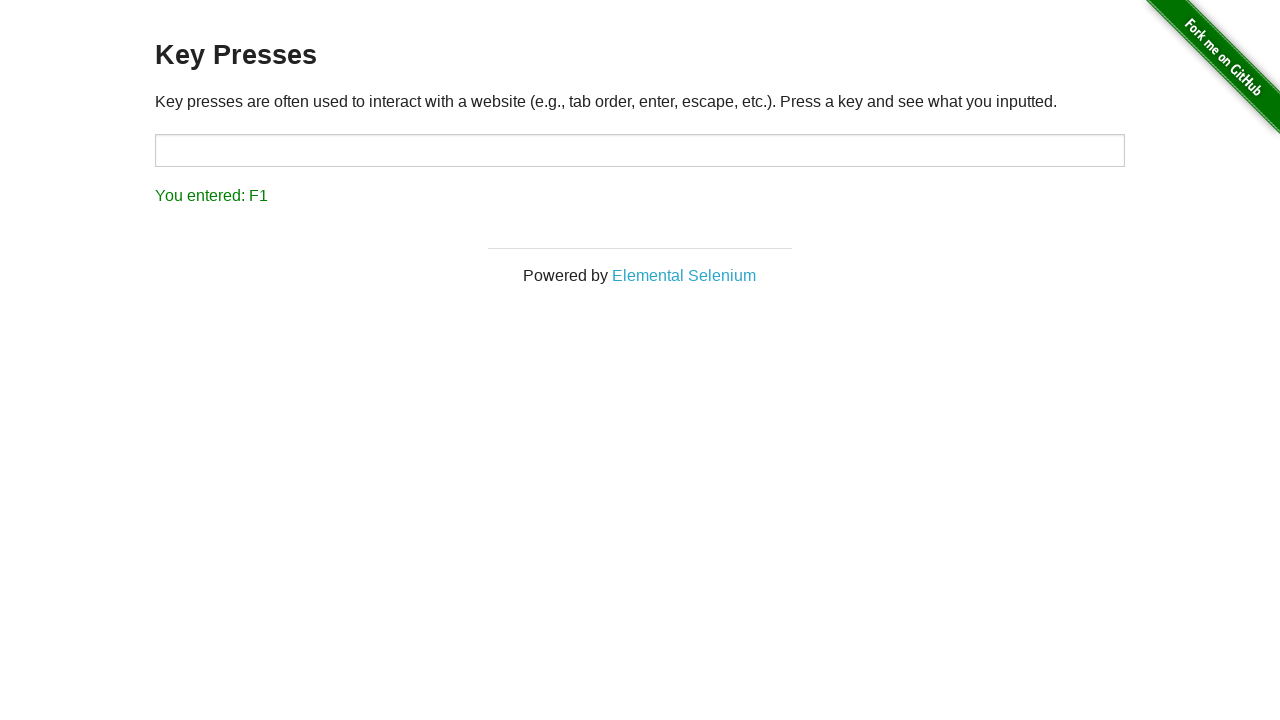